Tests that an error message is displayed when attempting to login with invalid credentials on the saucedemo platform

Starting URL: https://saucedemo.com/

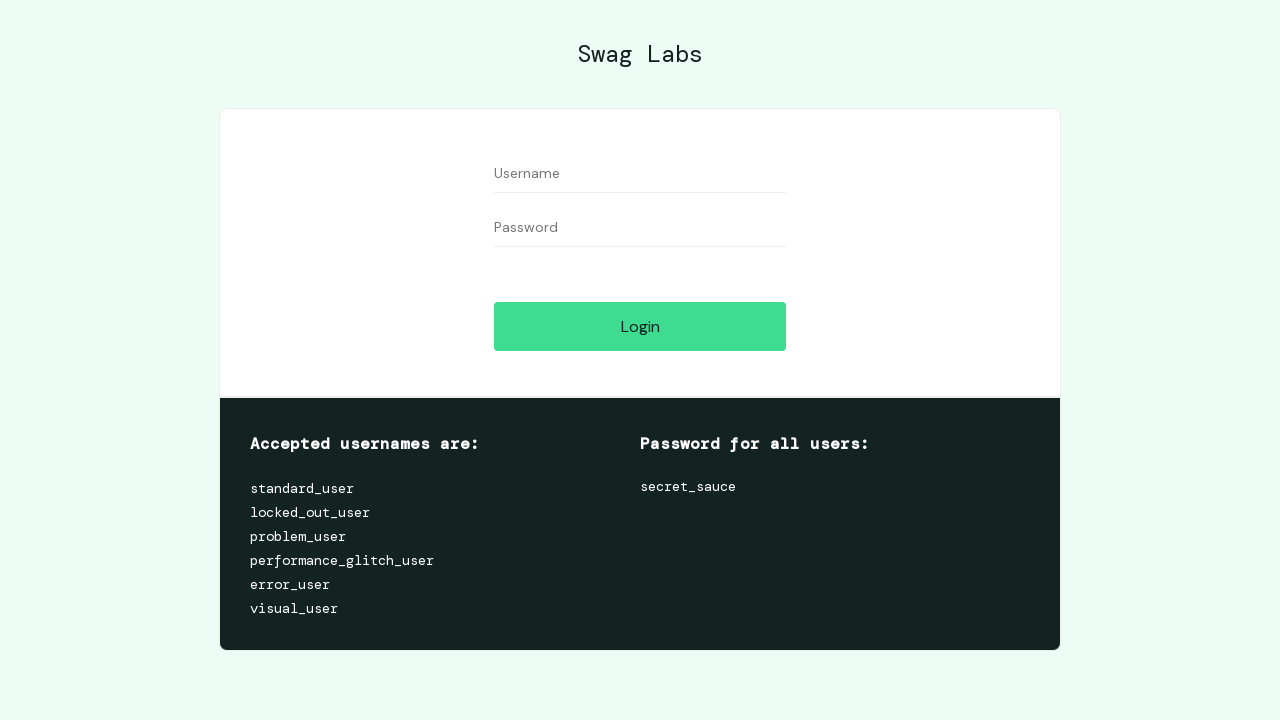

Filled username field with invalid credentials 'Teste123' on #user-name
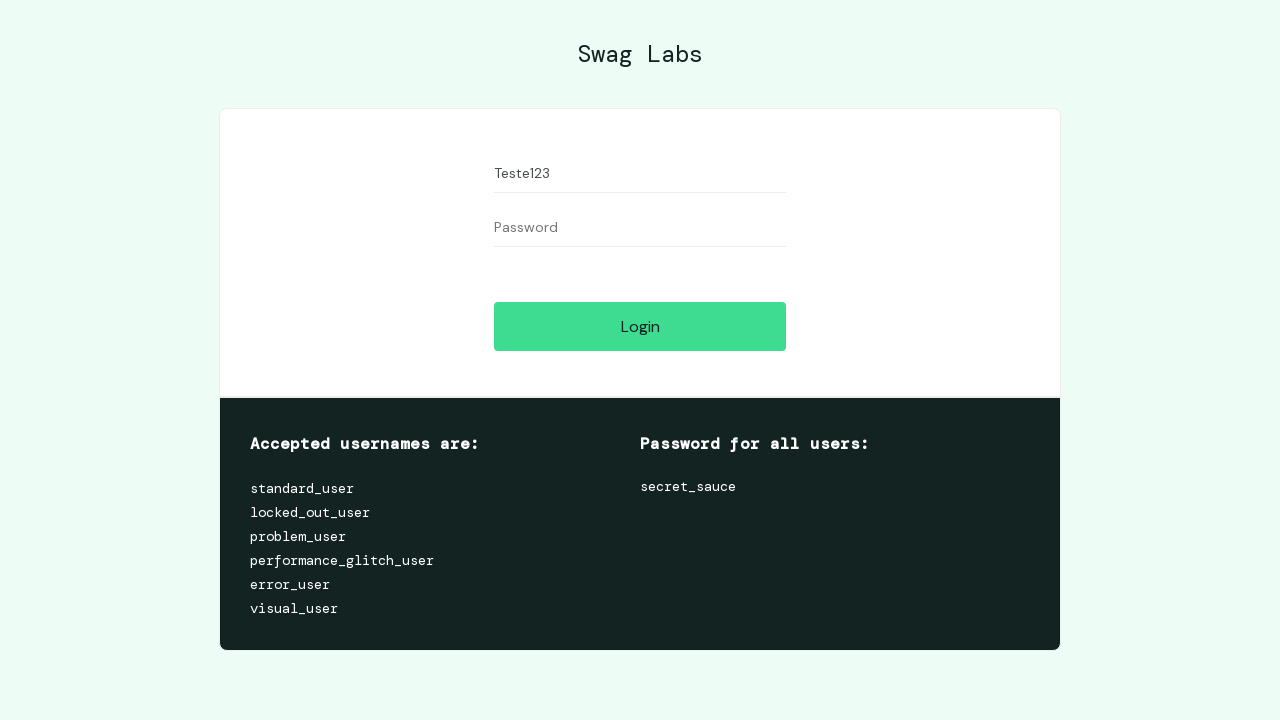

Filled password field with invalid credentials '123Teste' on #password
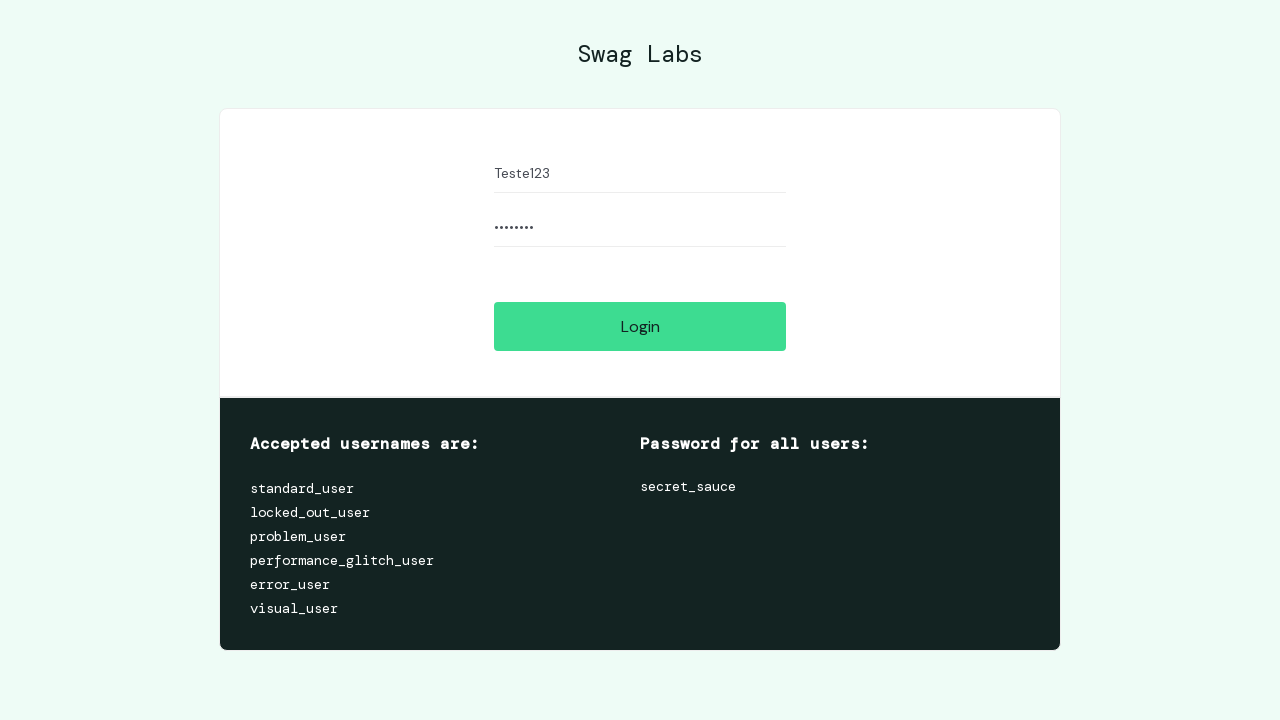

Clicked login button at (640, 326) on #login-button
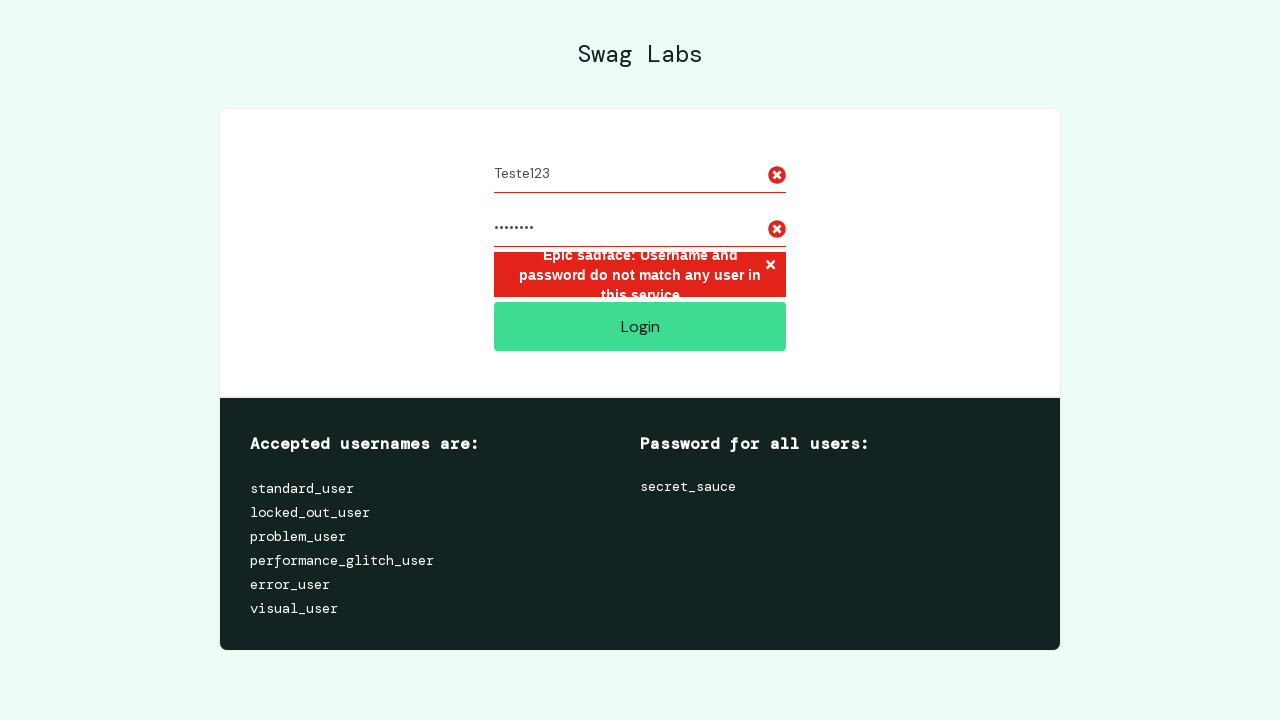

Error message displayed after attempting login with invalid credentials
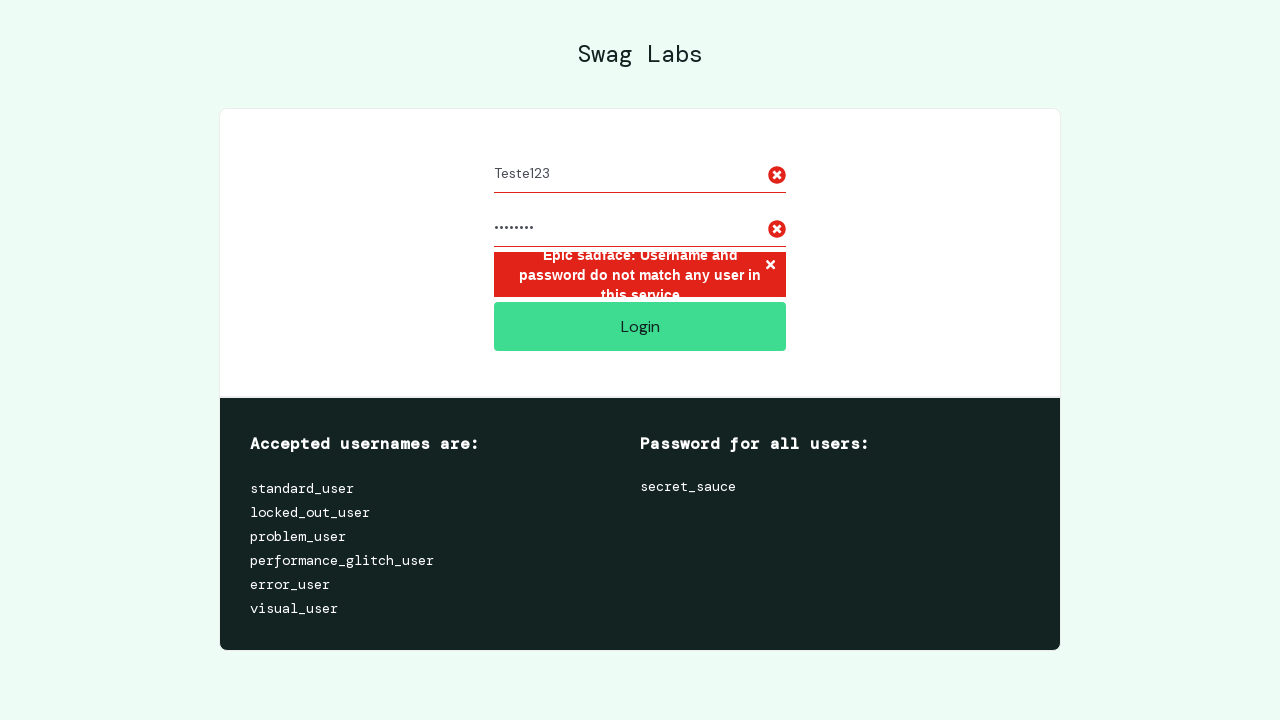

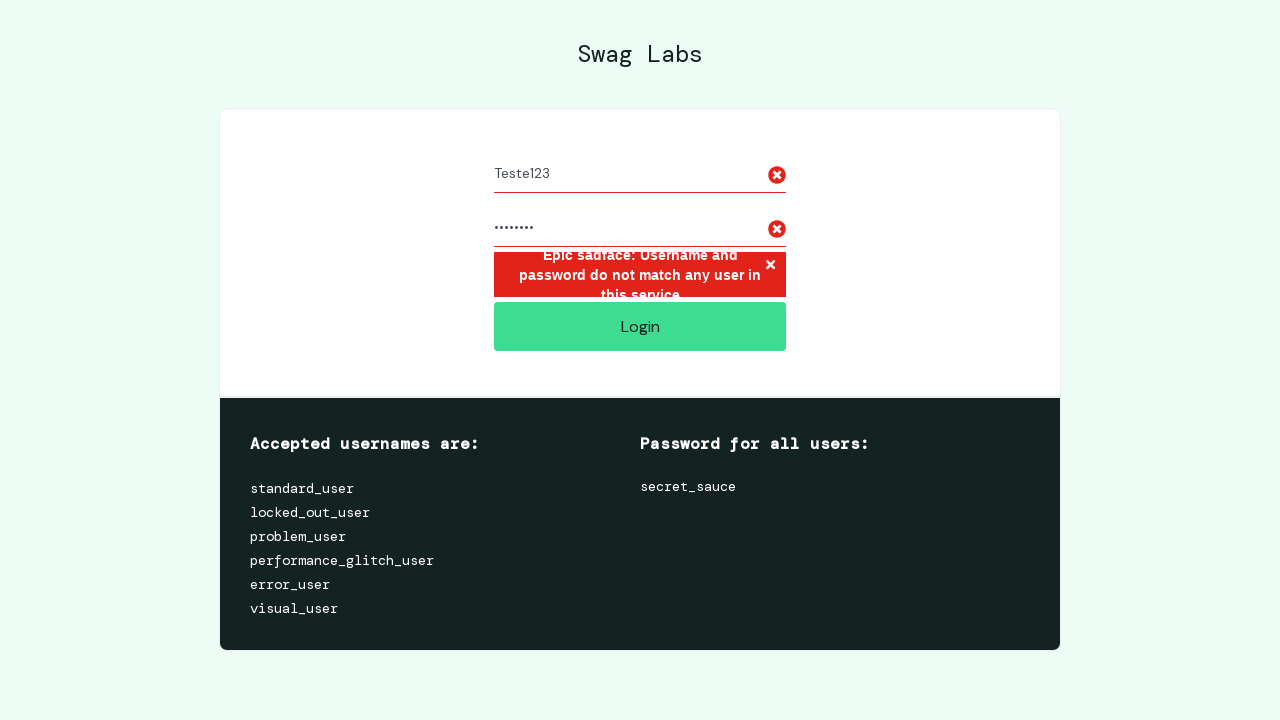